Tests that the Song Lyrics page displays the complete "99 Bottles of Beer" lyrics by clicking on the Song Lyrics link and verifying the paragraph content exists.

Starting URL: http://99-bottles-of-beer.net/lyrics.html

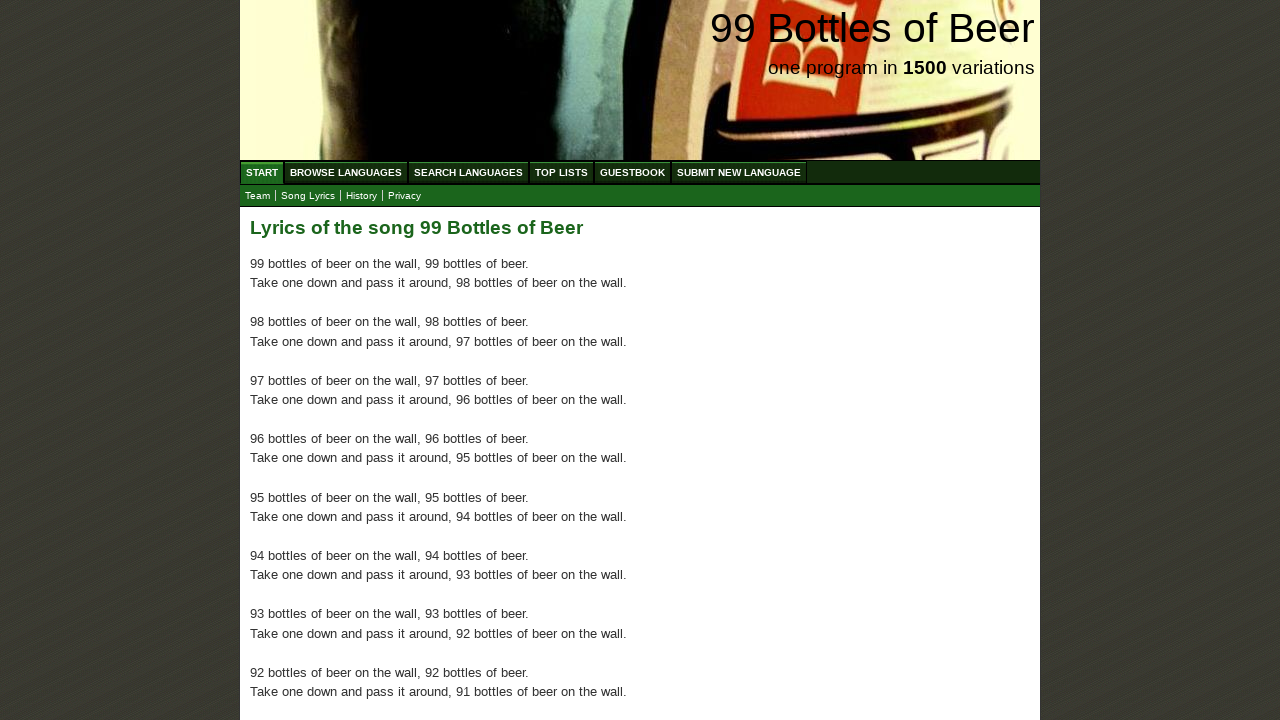

Clicked on Song Lyrics link at (308, 196) on a:text('Song Lyrics')
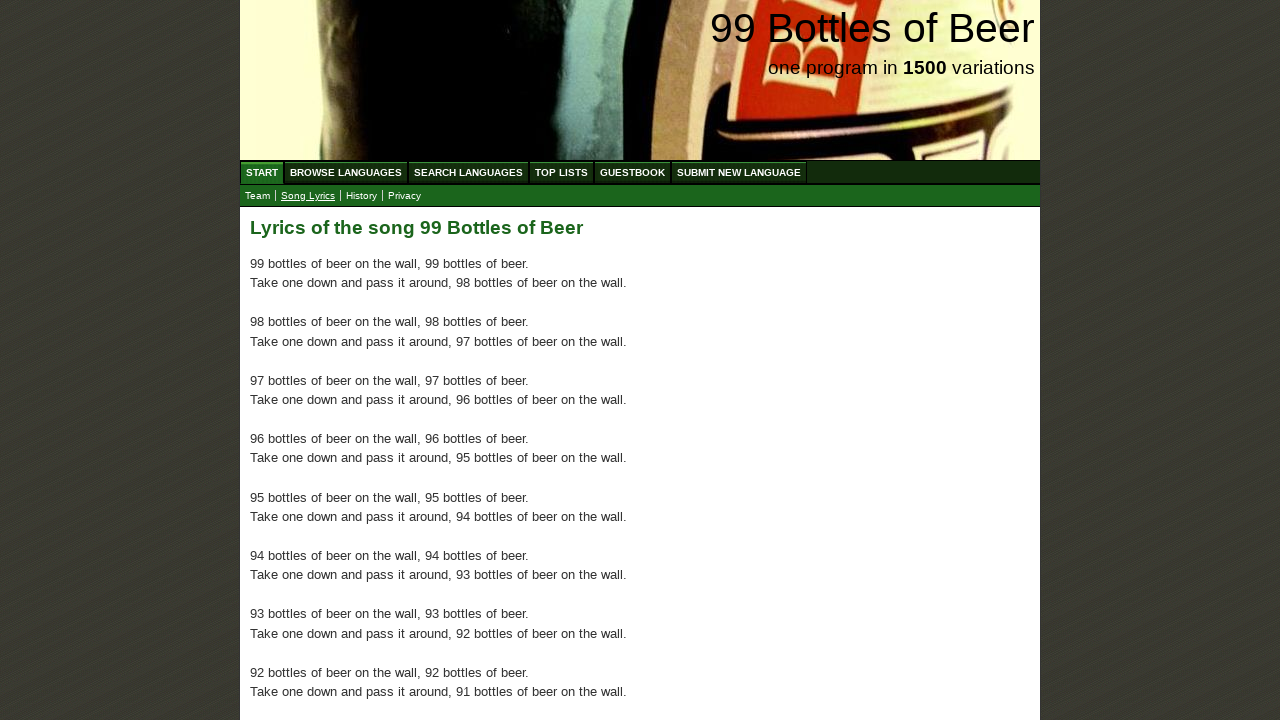

Song Lyrics page loaded and lyrics paragraphs are present
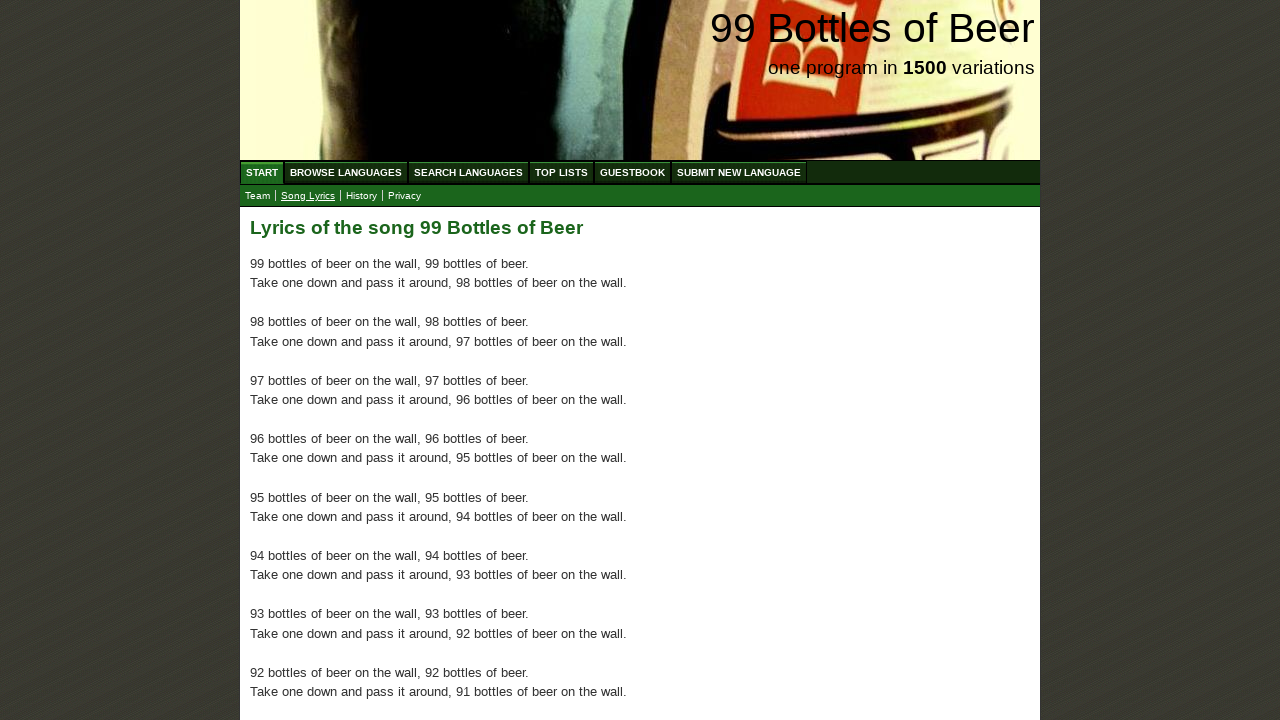

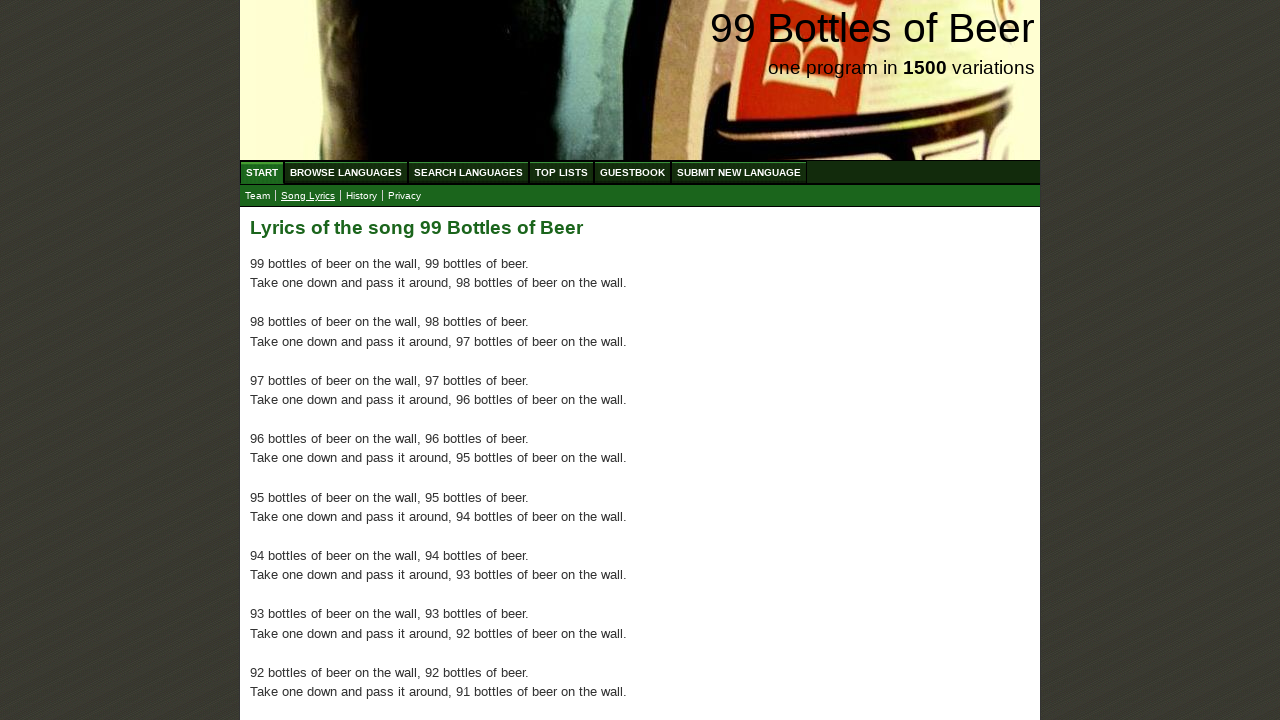